Tests that a todo item is removed when edited to an empty string

Starting URL: https://demo.playwright.dev/todomvc

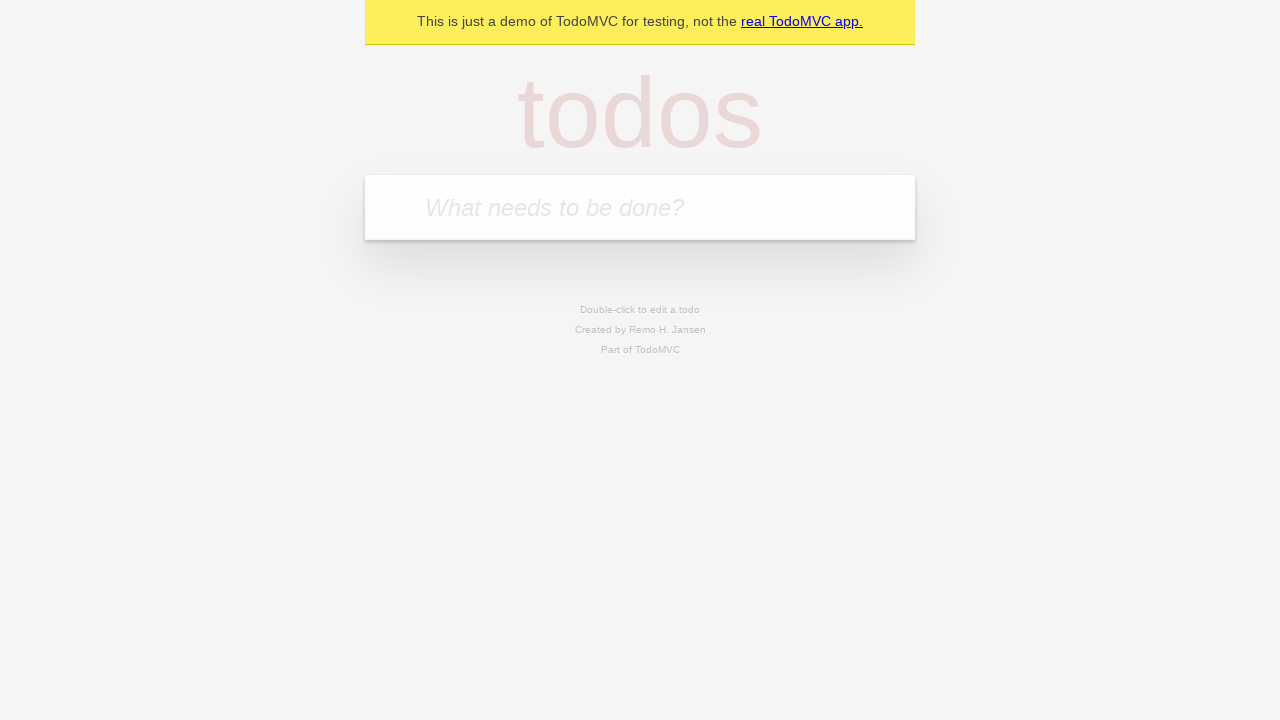

Filled todo input with 'buy some cheese' on internal:attr=[placeholder="What needs to be done?"i]
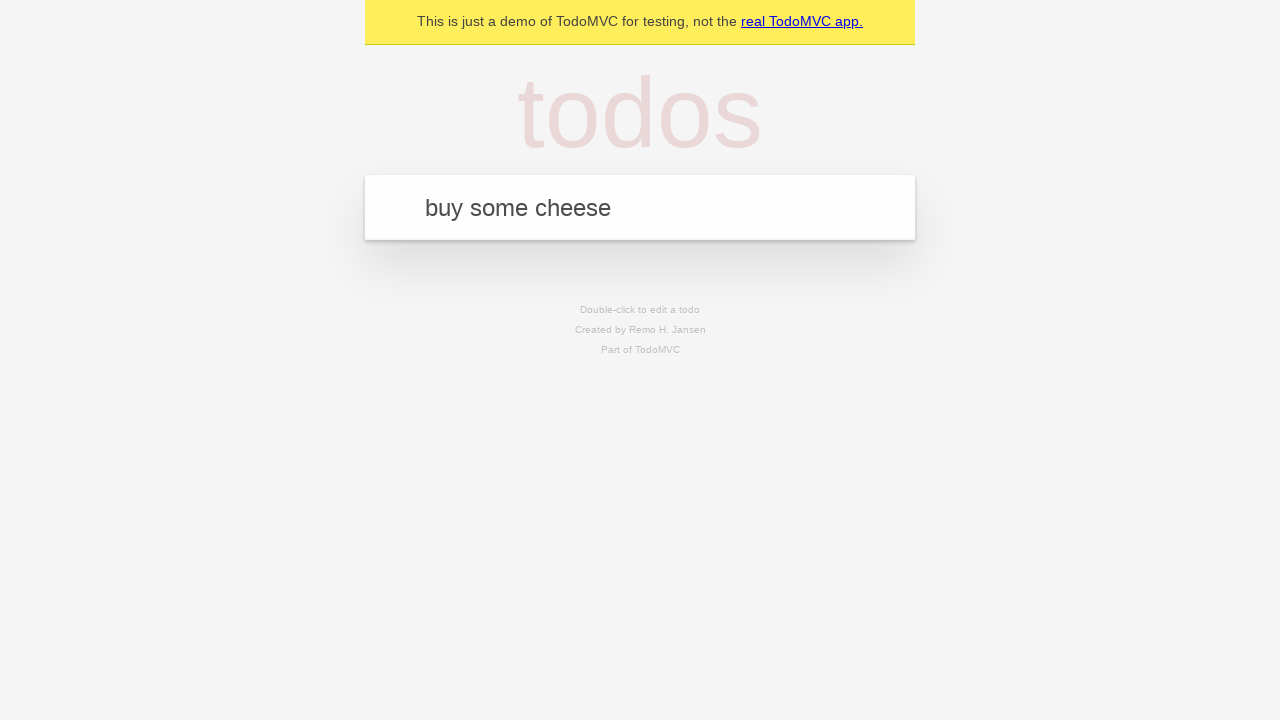

Pressed Enter to create first todo item on internal:attr=[placeholder="What needs to be done?"i]
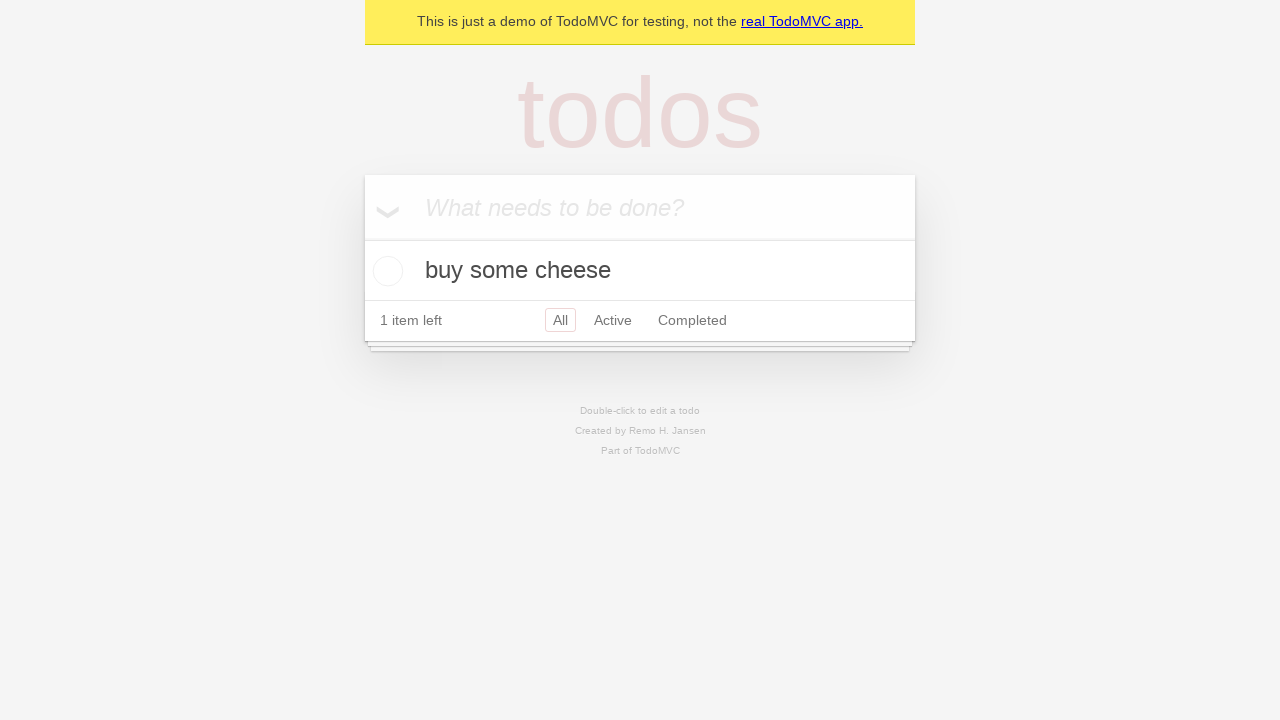

Filled todo input with 'feed the cat' on internal:attr=[placeholder="What needs to be done?"i]
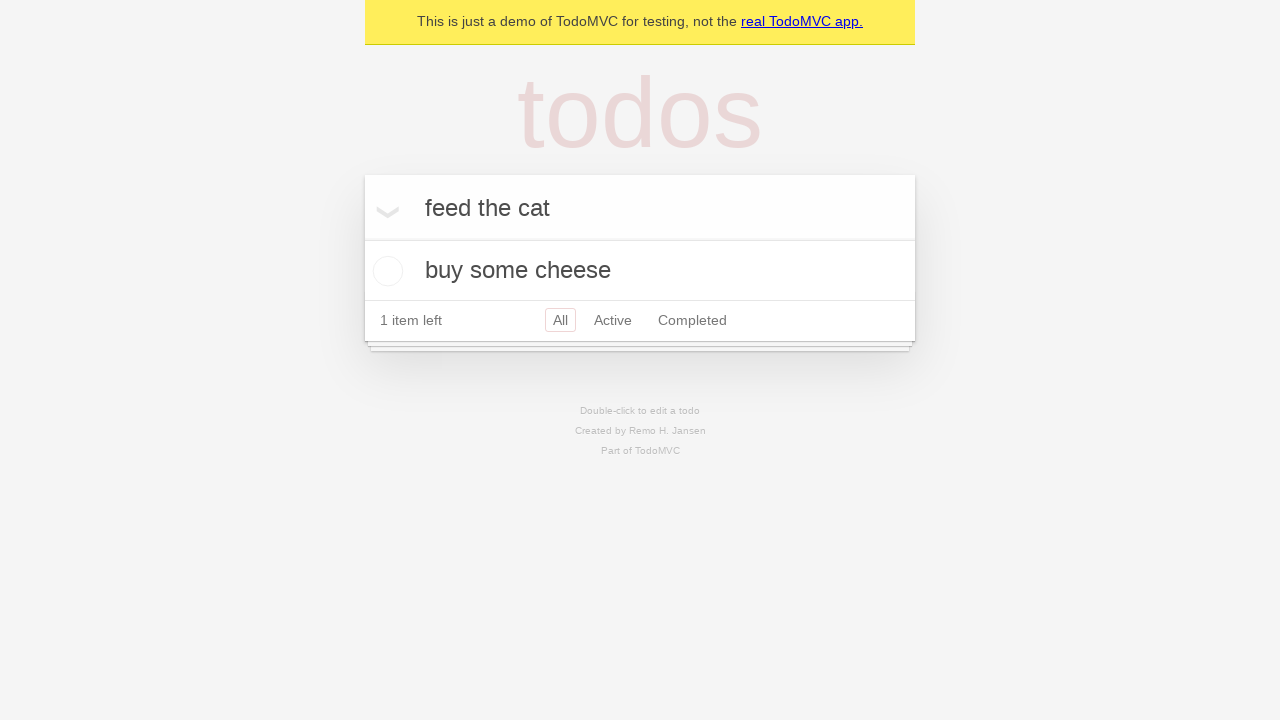

Pressed Enter to create second todo item on internal:attr=[placeholder="What needs to be done?"i]
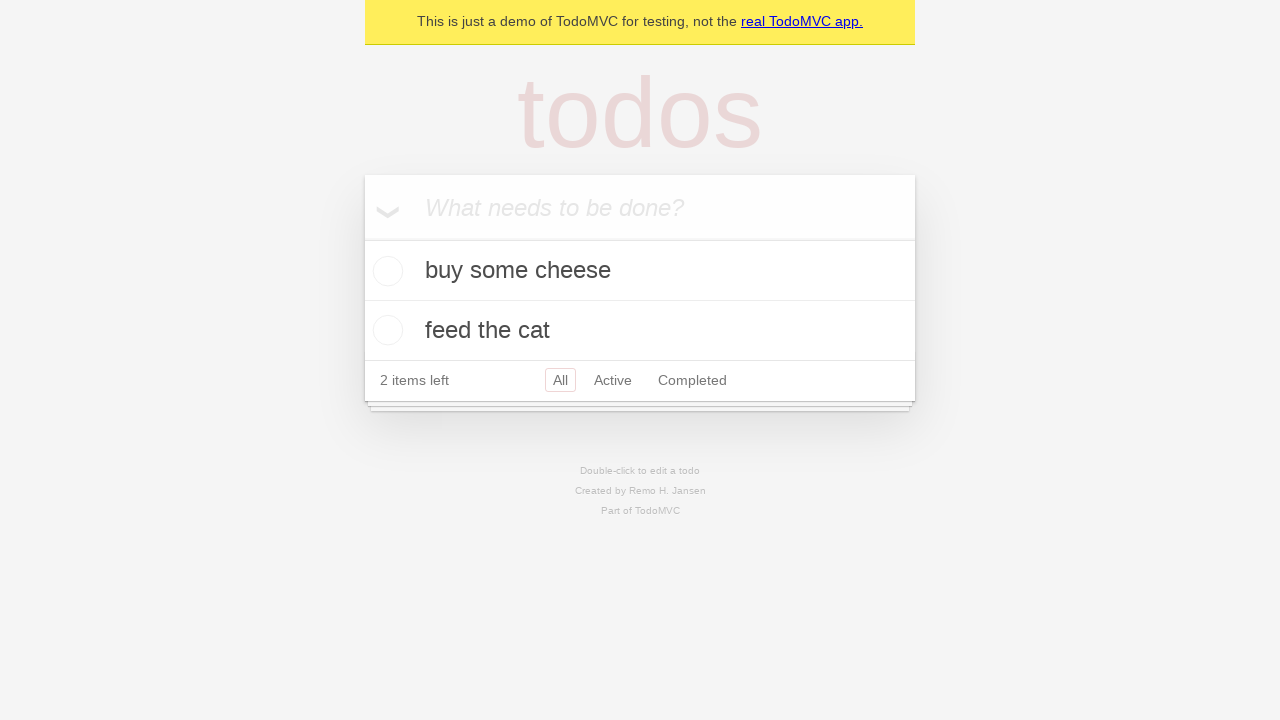

Filled todo input with 'book a doctors appointment' on internal:attr=[placeholder="What needs to be done?"i]
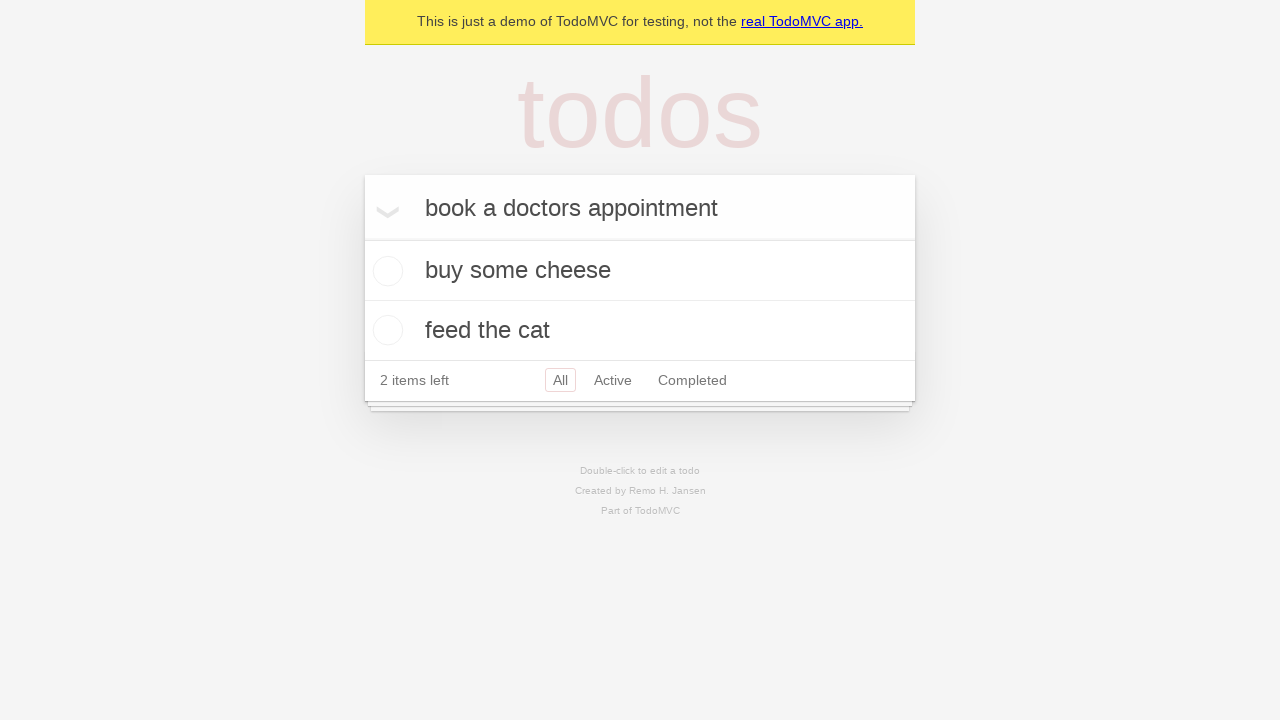

Pressed Enter to create third todo item on internal:attr=[placeholder="What needs to be done?"i]
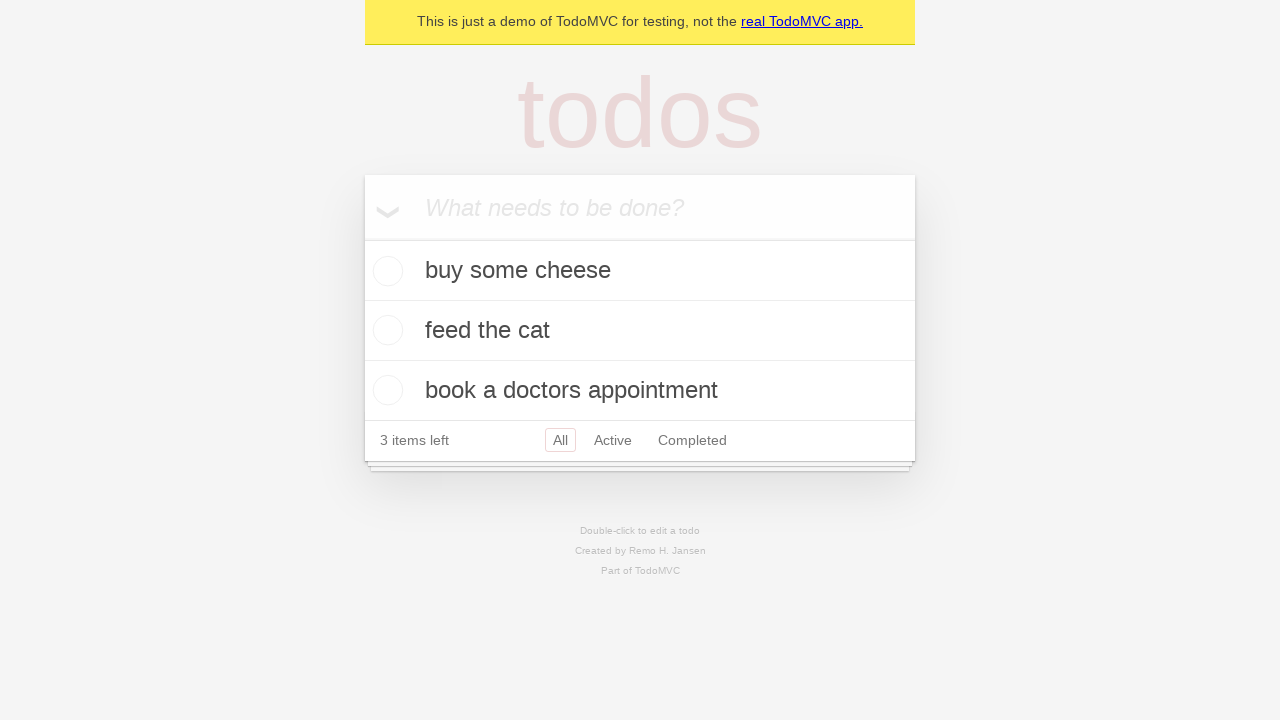

Double-clicked second todo item to enter edit mode at (640, 331) on internal:testid=[data-testid="todo-item"s] >> nth=1
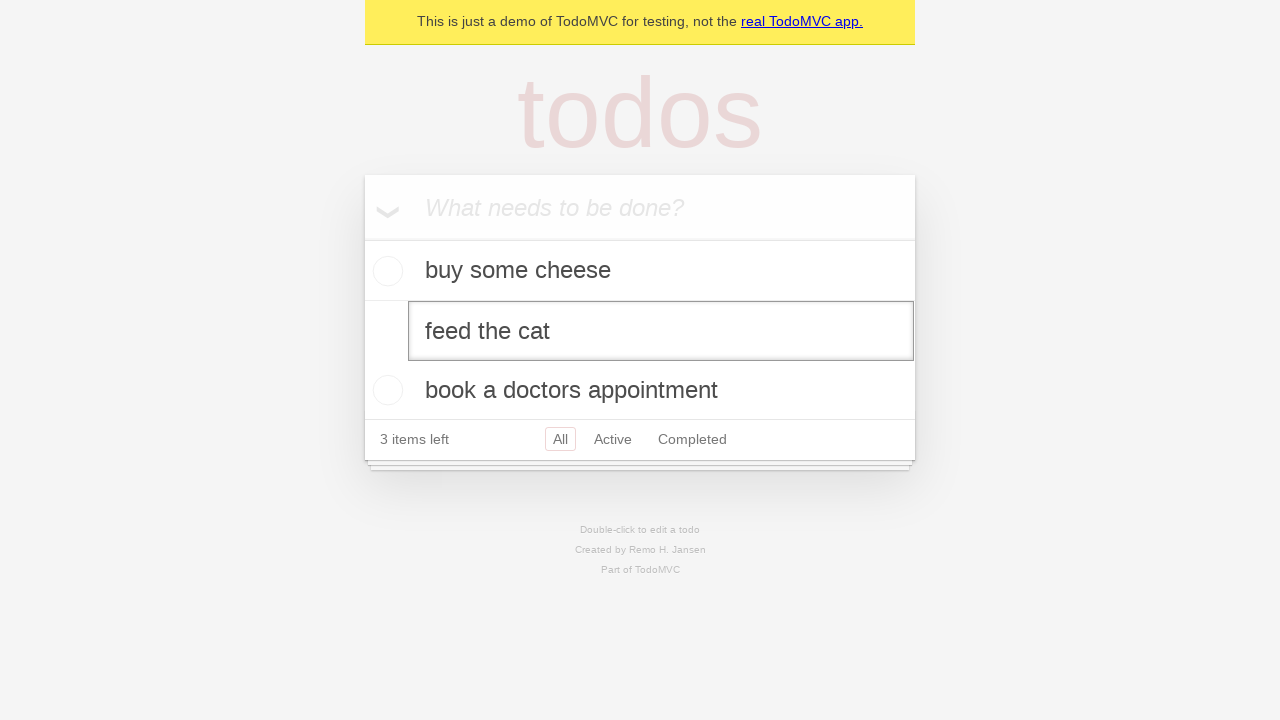

Cleared the text field by filling with empty string on internal:testid=[data-testid="todo-item"s] >> nth=1 >> internal:role=textbox[nam
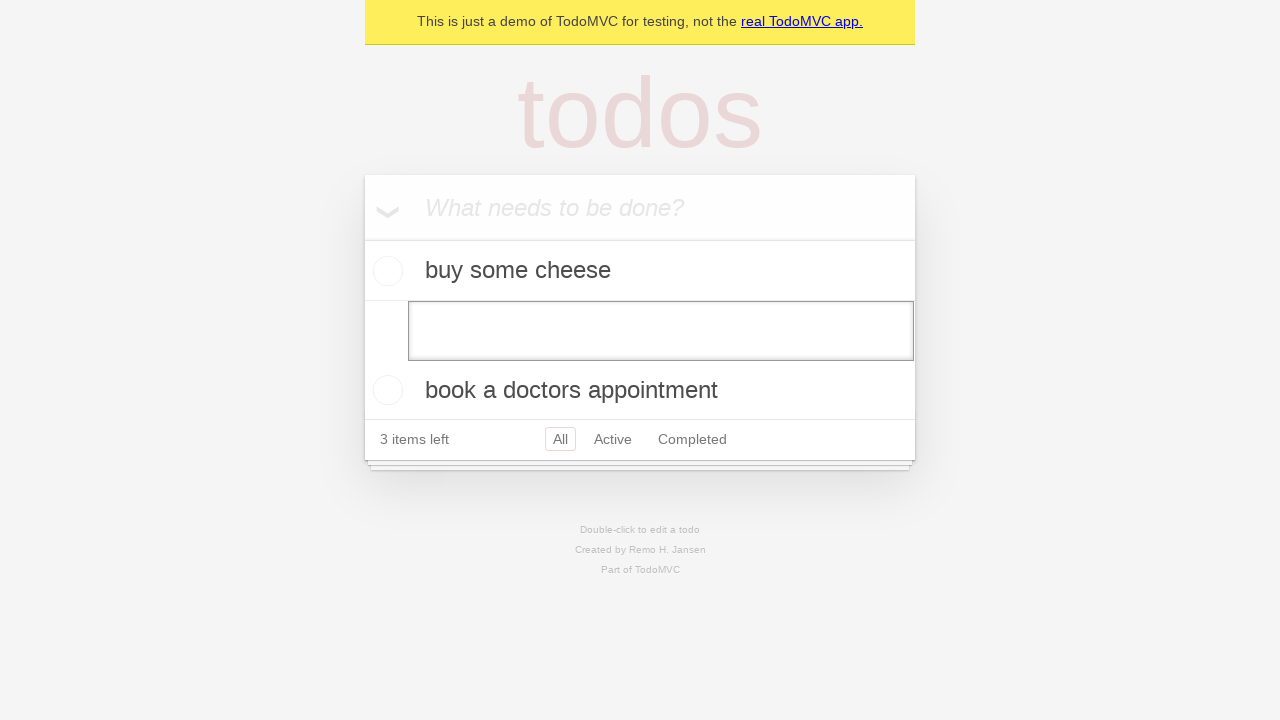

Pressed Enter to confirm edit with empty text, removing the todo item on internal:testid=[data-testid="todo-item"s] >> nth=1 >> internal:role=textbox[nam
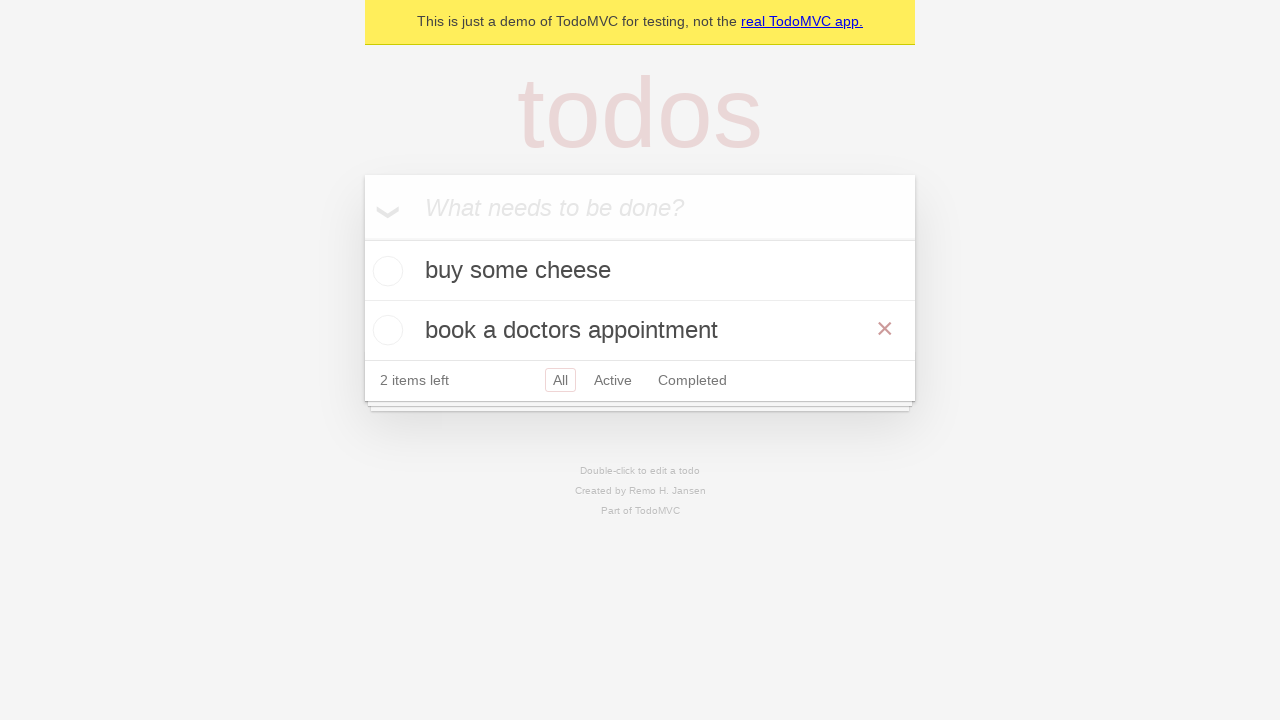

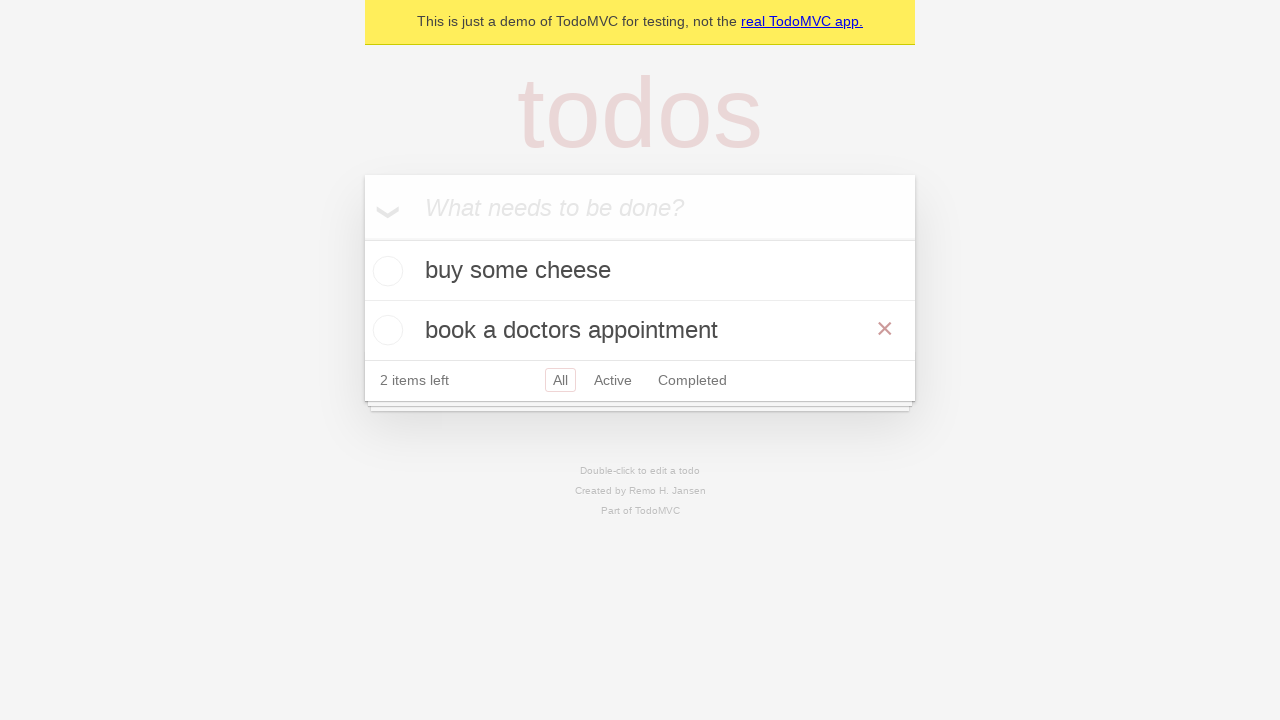